Navigates to W3Schools homepage and waits for the page to load

Starting URL: https://www.w3schools.com/

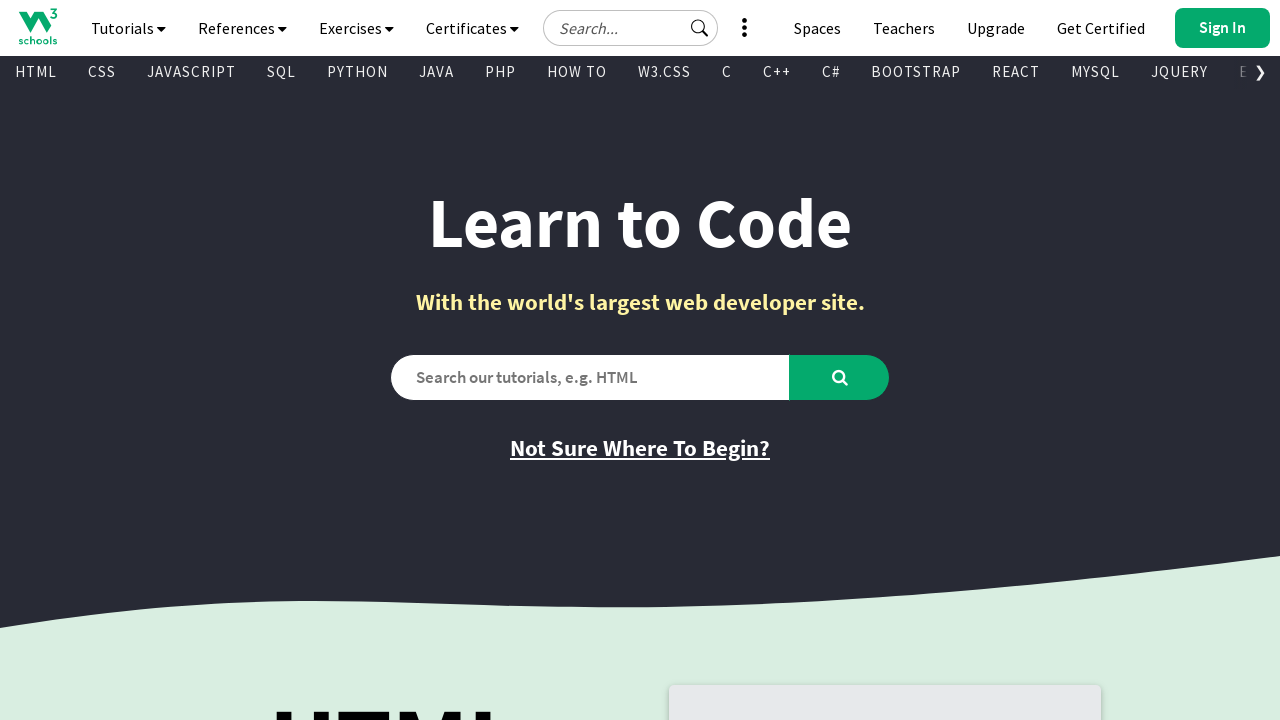

Navigated to W3Schools homepage
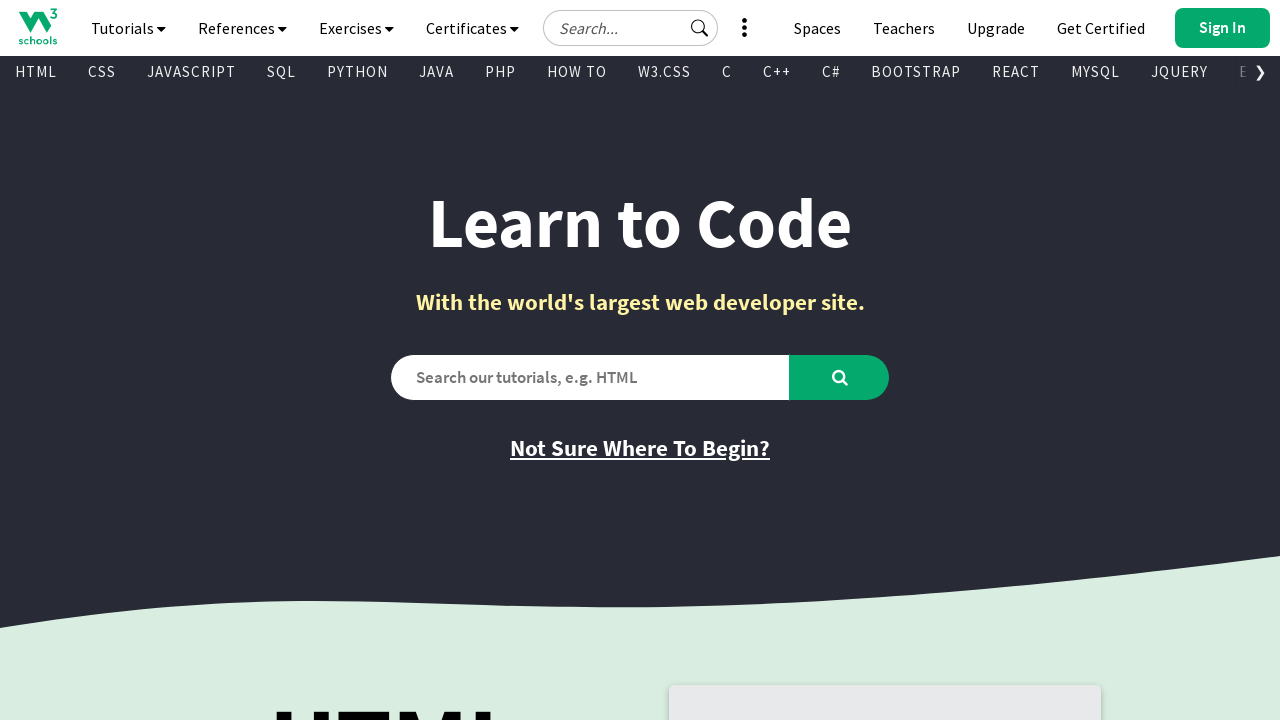

Waited for DOM content to load
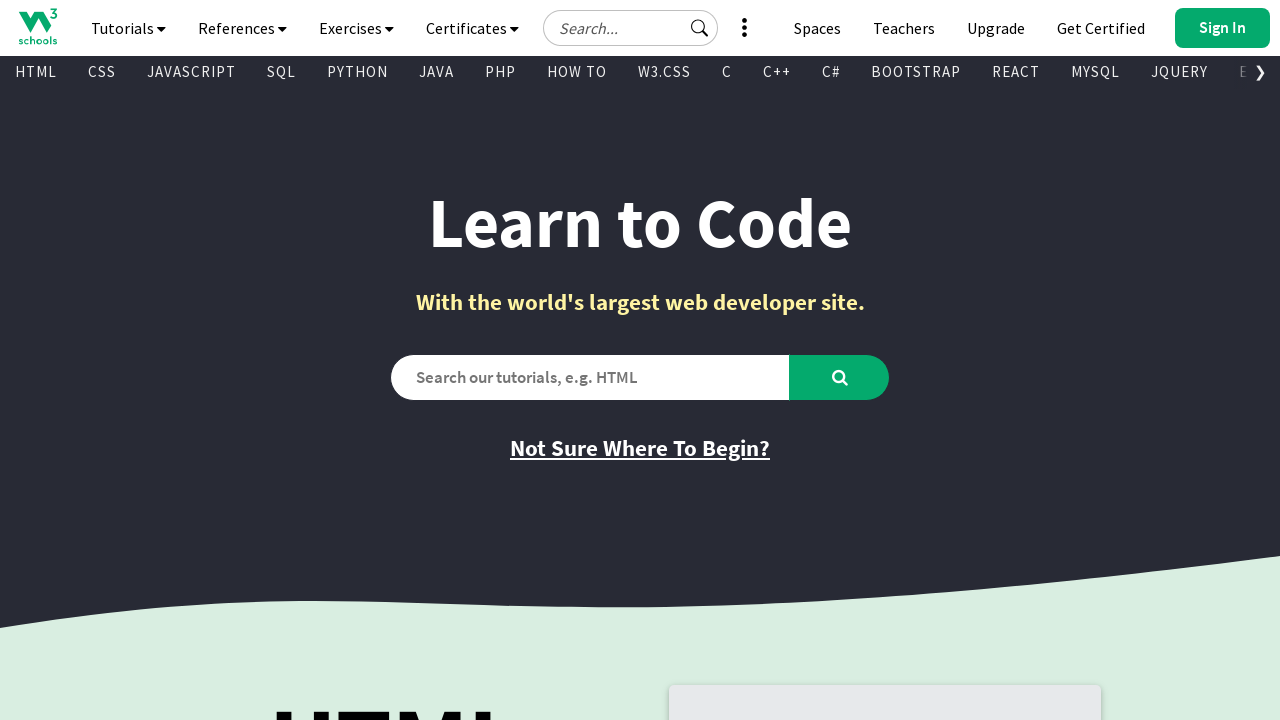

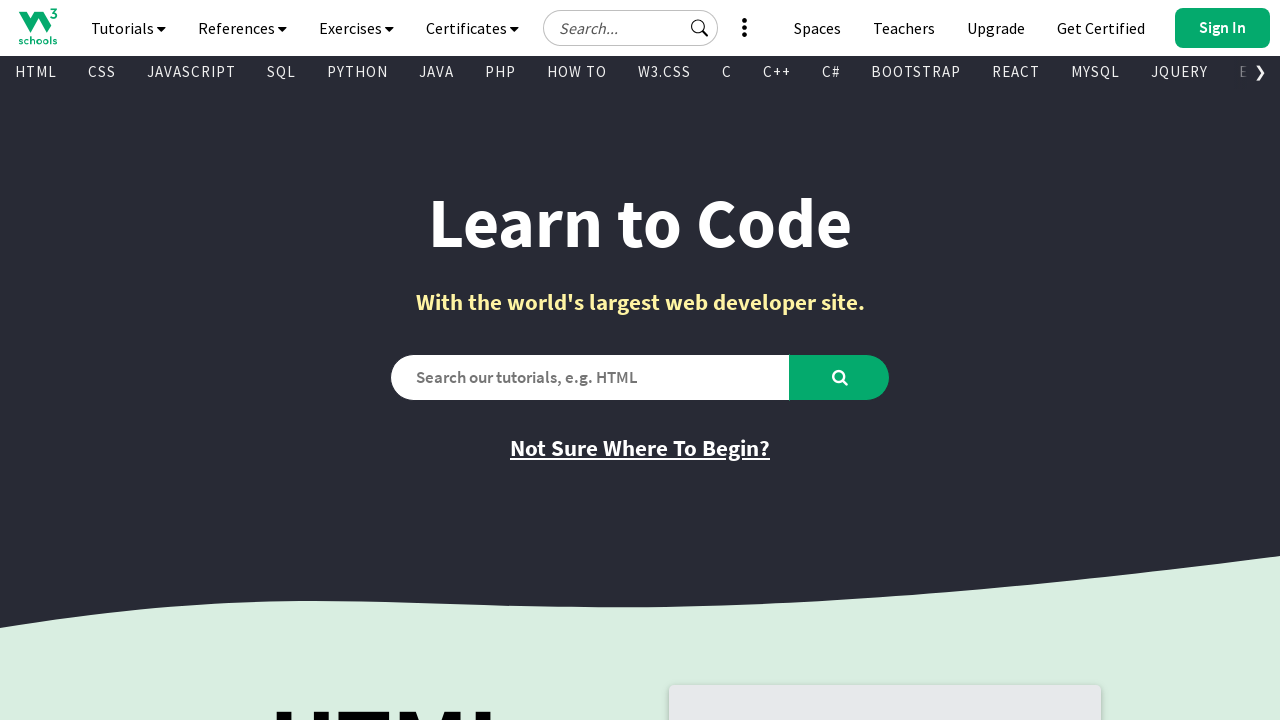